Tests dropdown selection by selecting different options using value and visible text

Starting URL: http://the-internet.herokuapp.com/dropdown

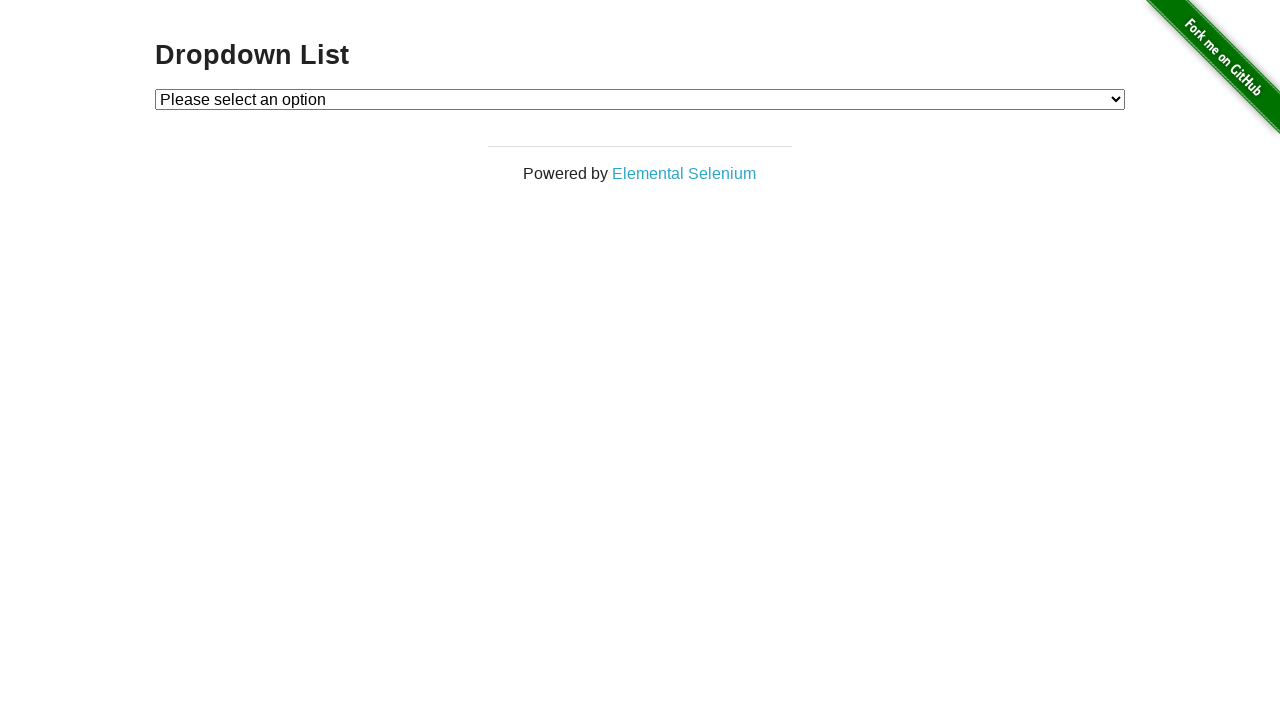

Waited for dropdown element to be visible
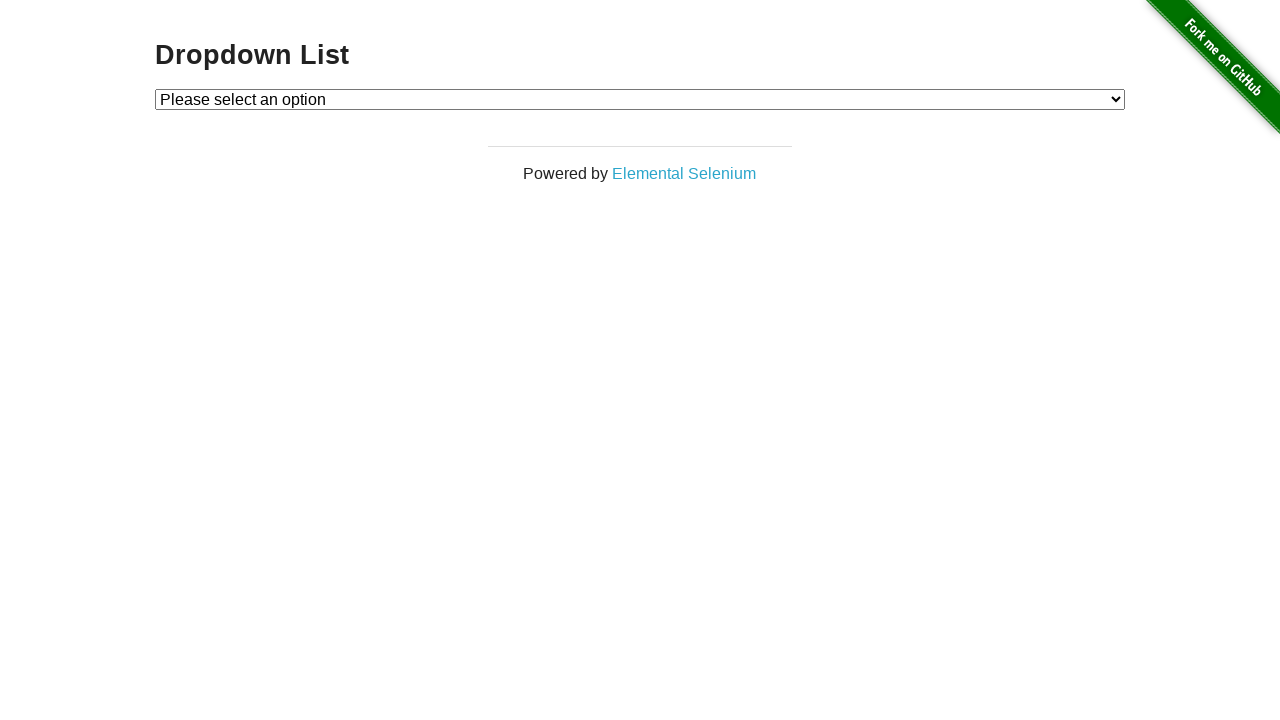

Selected dropdown option with value '1' on #dropdown
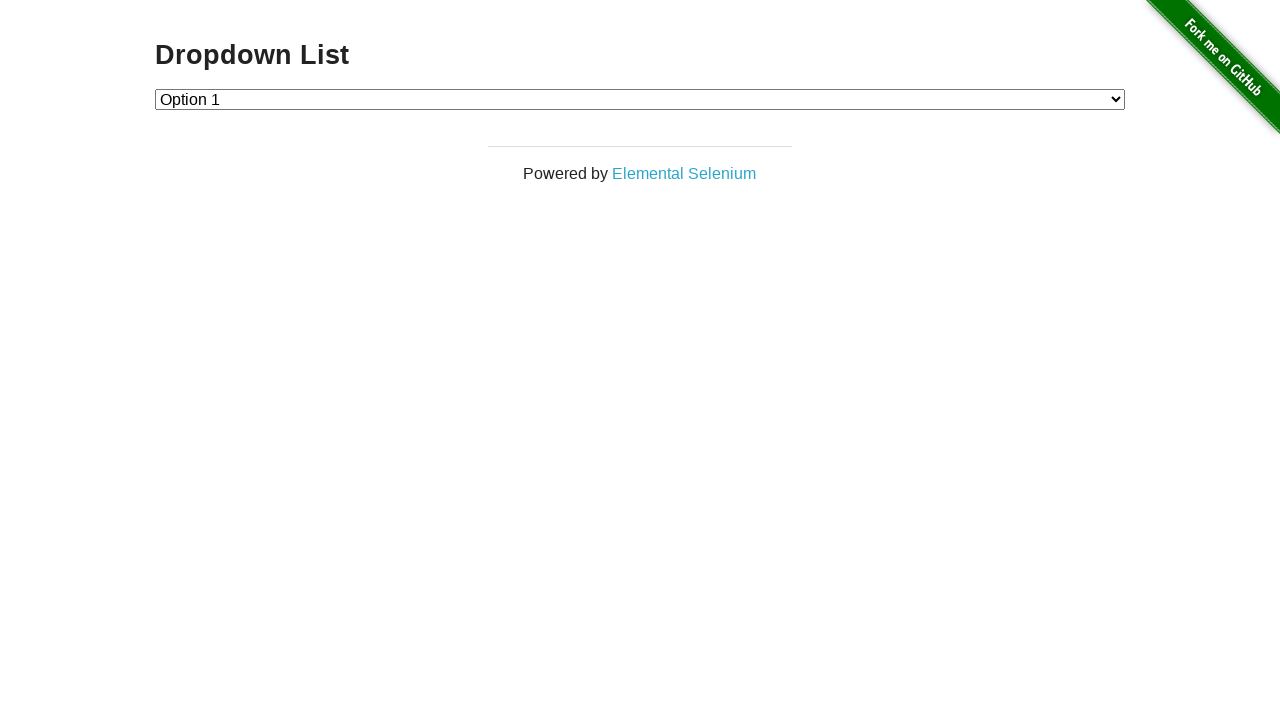

Selected dropdown option with value '2' on #dropdown
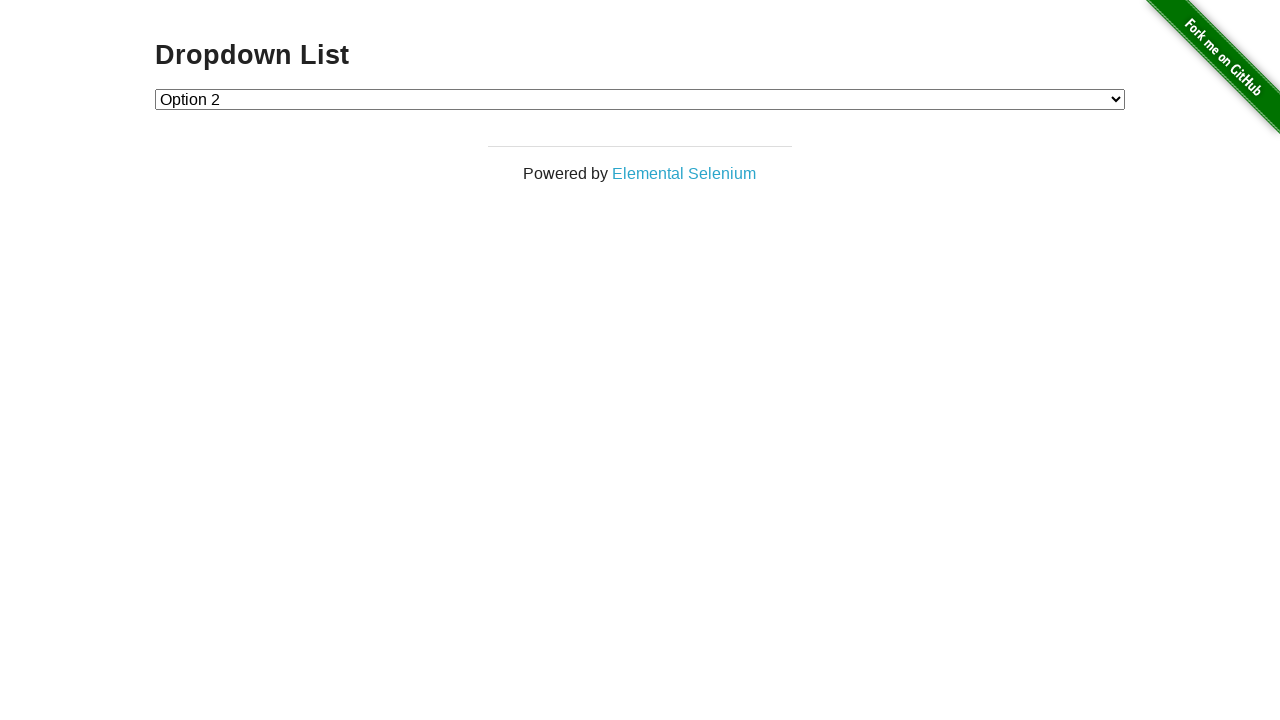

Selected dropdown option by visible text 'Option 1' on #dropdown
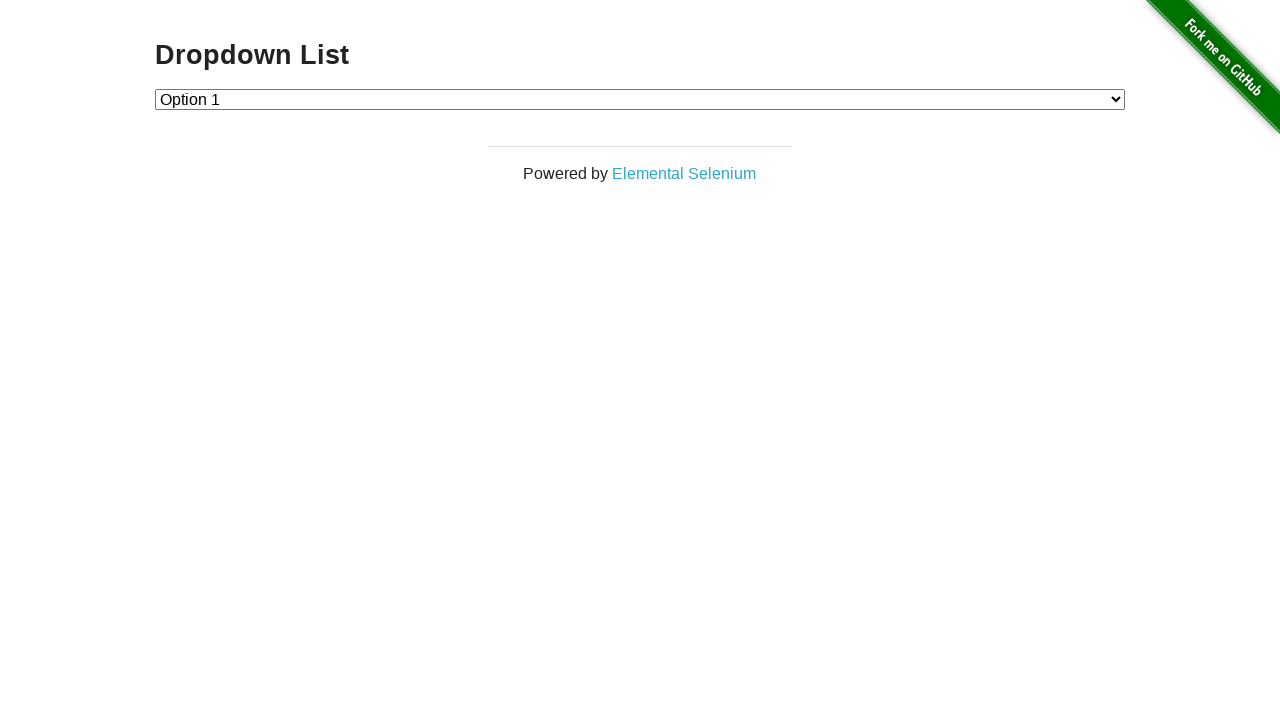

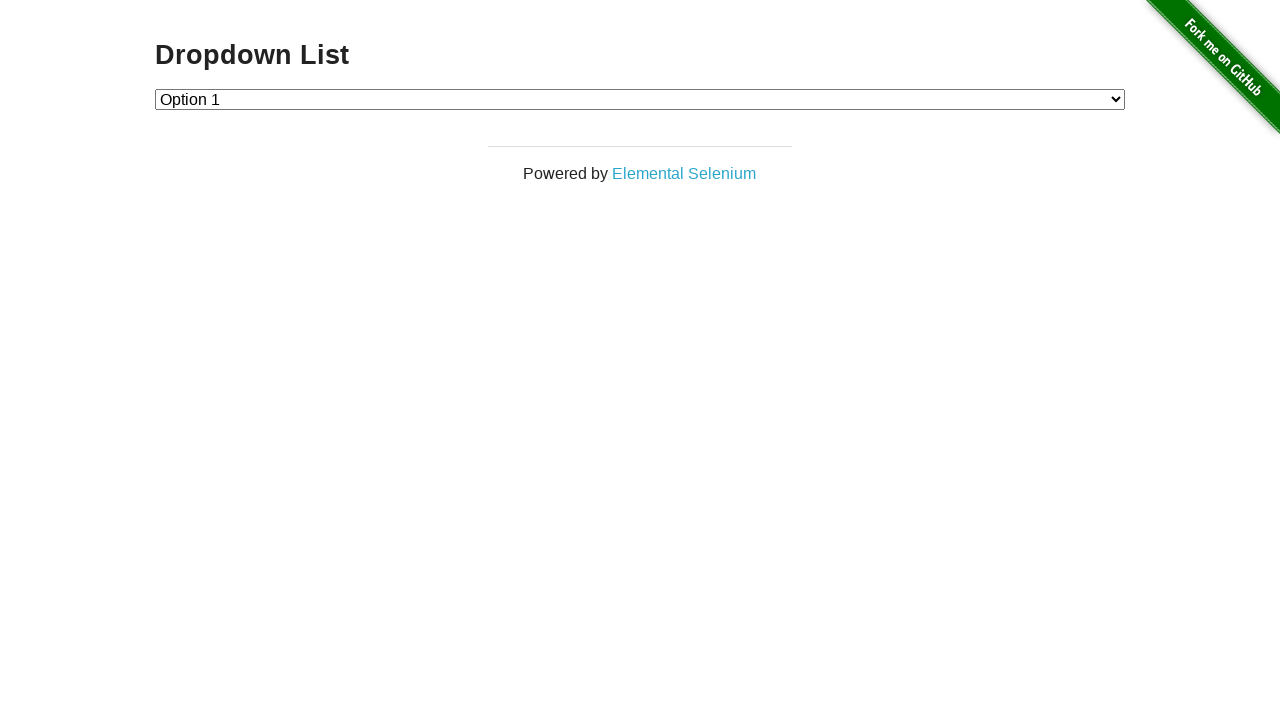